Tests web table FirstName field with various input validations including min, max, numbers, special chars

Starting URL: https://demoqa.com/elements

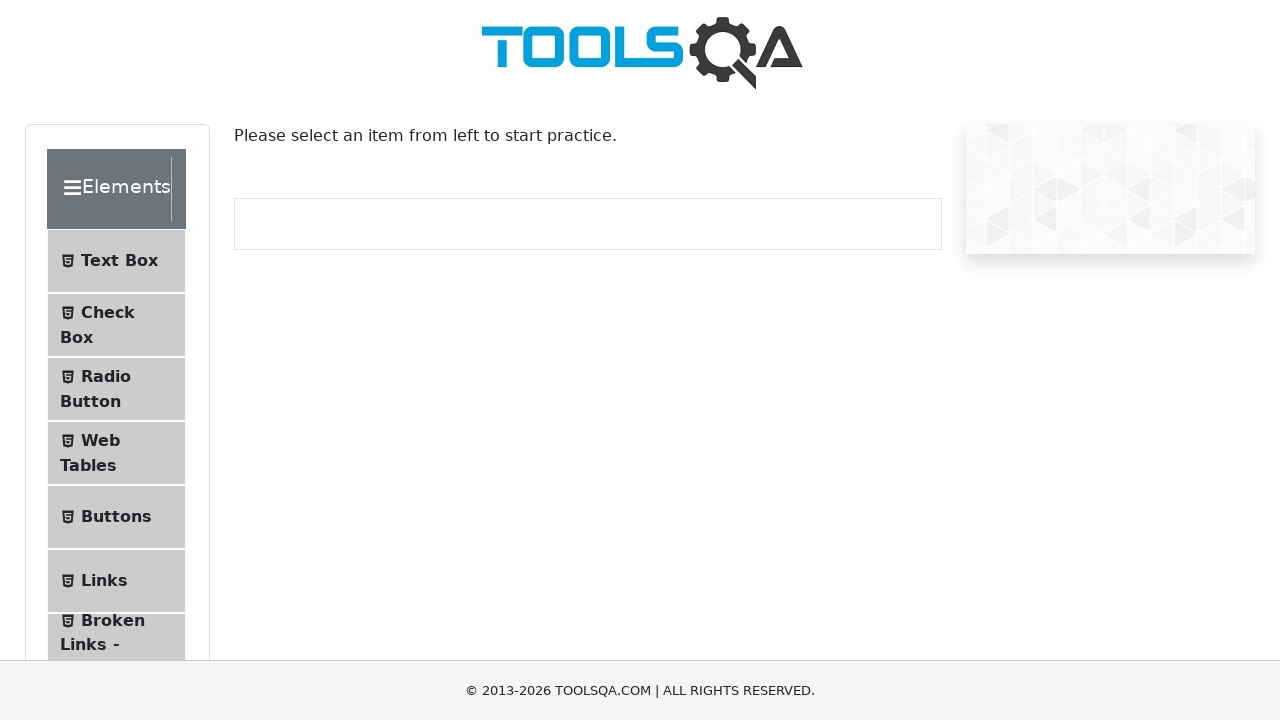

Scrolled Web Tables menu item into view
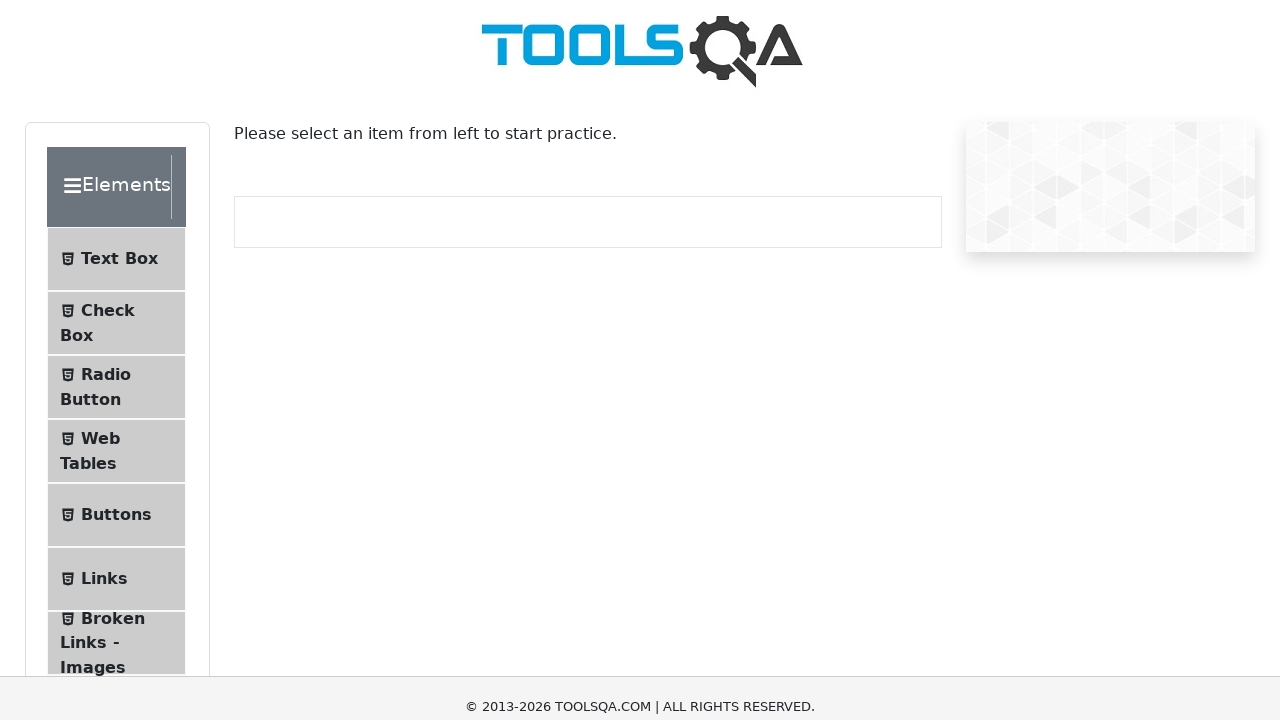

Clicked Web Tables menu item at (116, 32) on #item-3
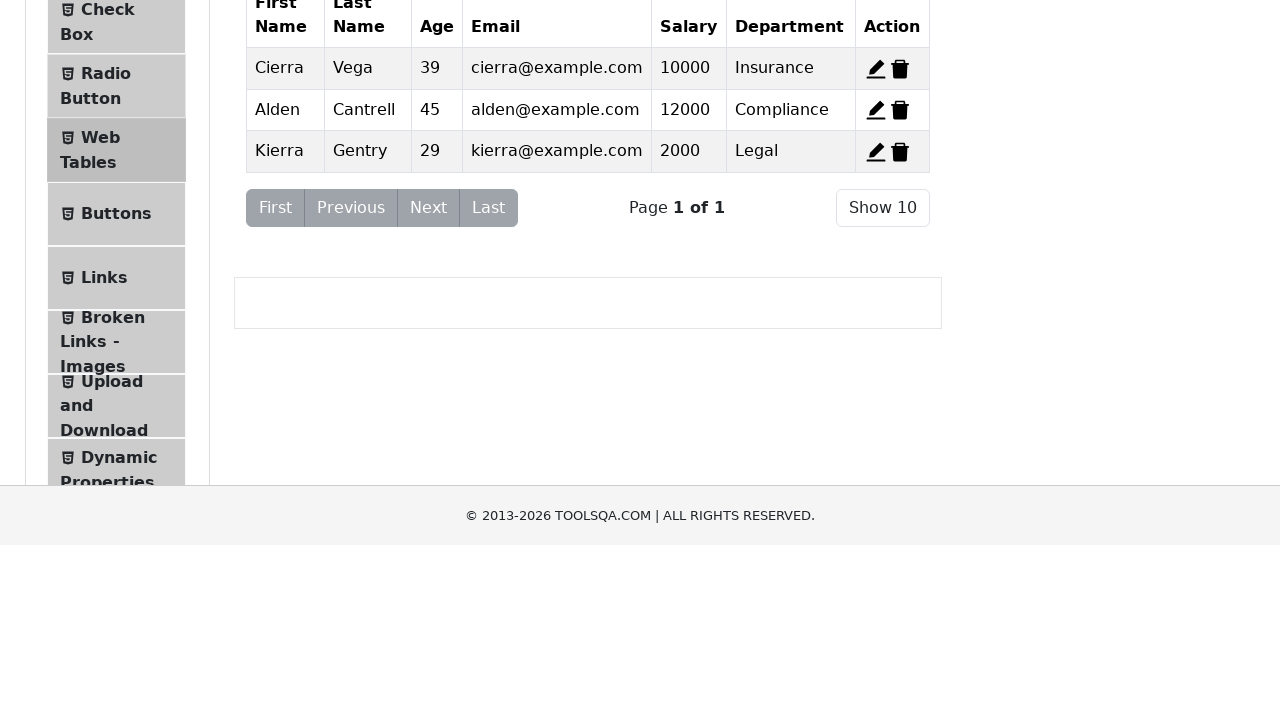

Clicked Add button to create new record at (274, 157) on xpath=//*[@id='addNewRecordButton']
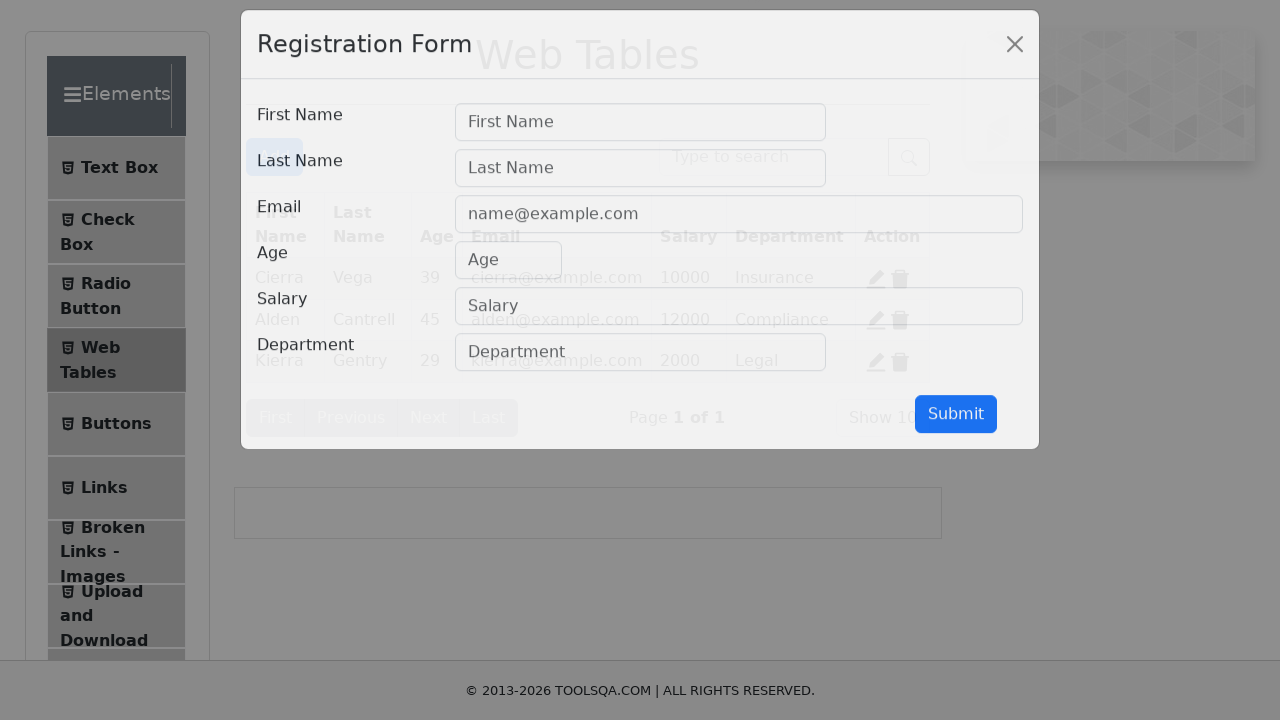

Clicked FirstName field at (640, 141) on #firstName
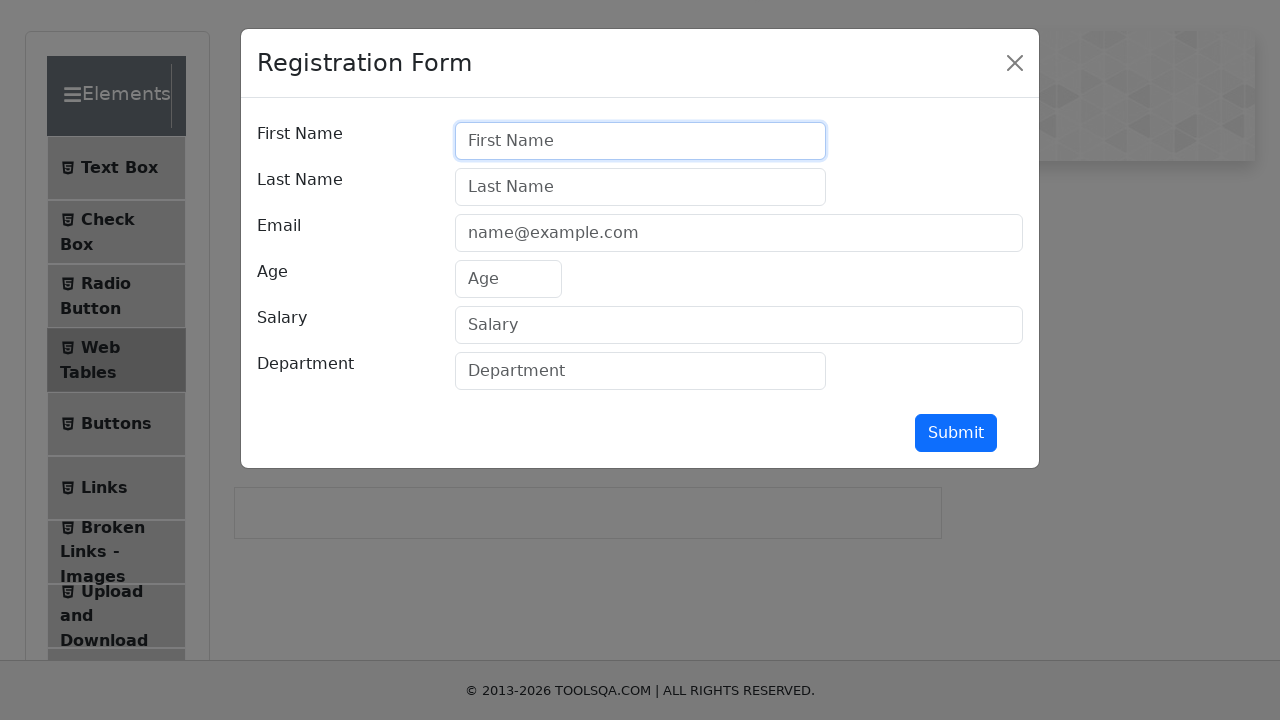

Filled FirstName field with minimum value 'qw' on #firstName
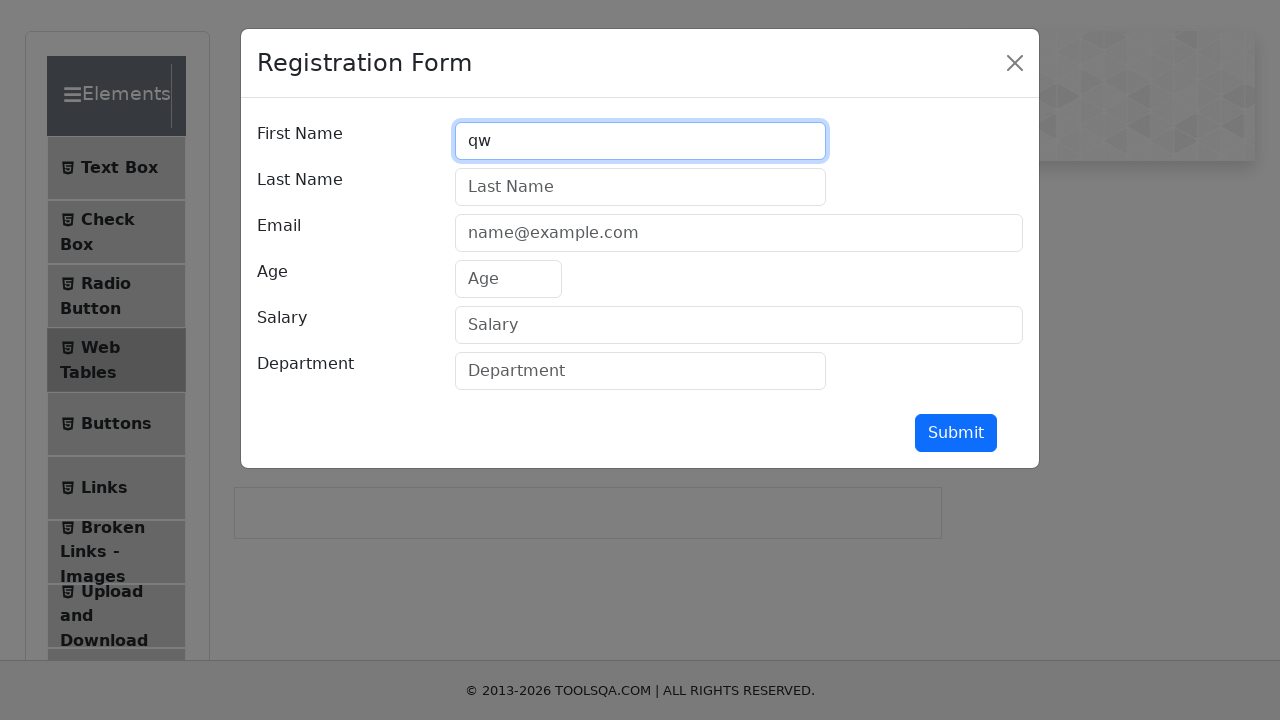

Clicked submit button to validate minimum value at (956, 433) on #submit
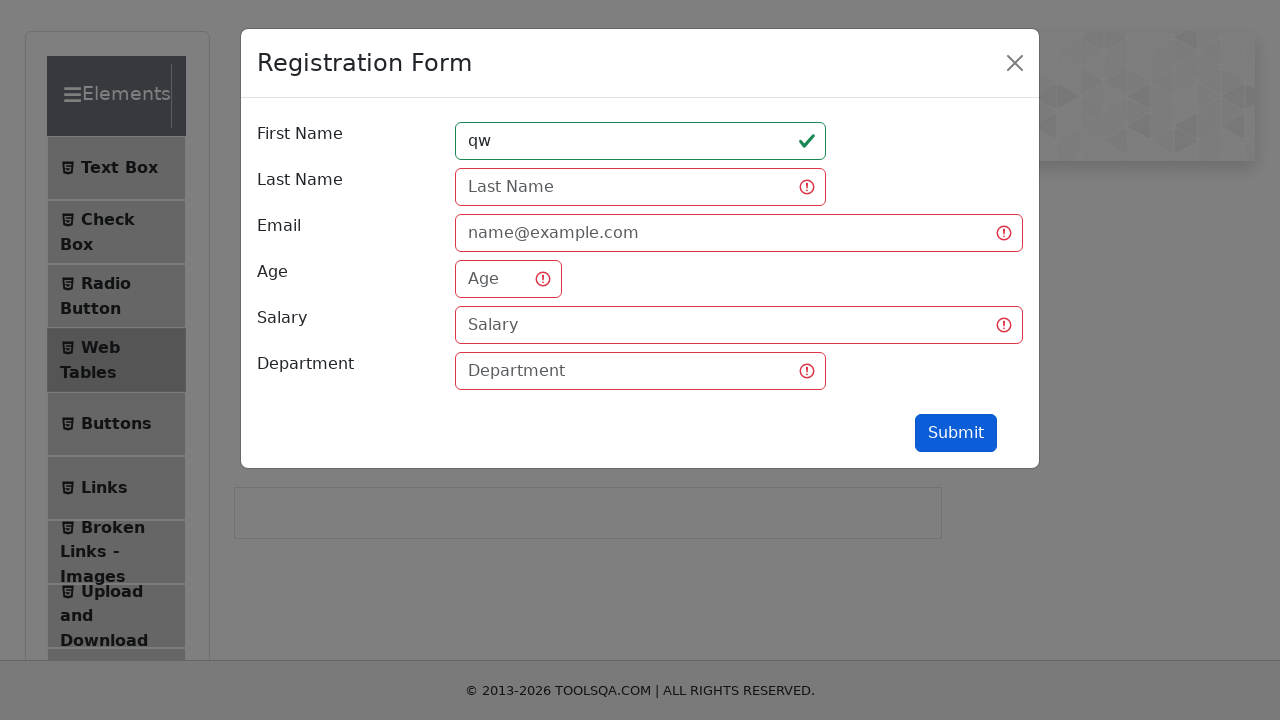

Waited 500ms for validation response
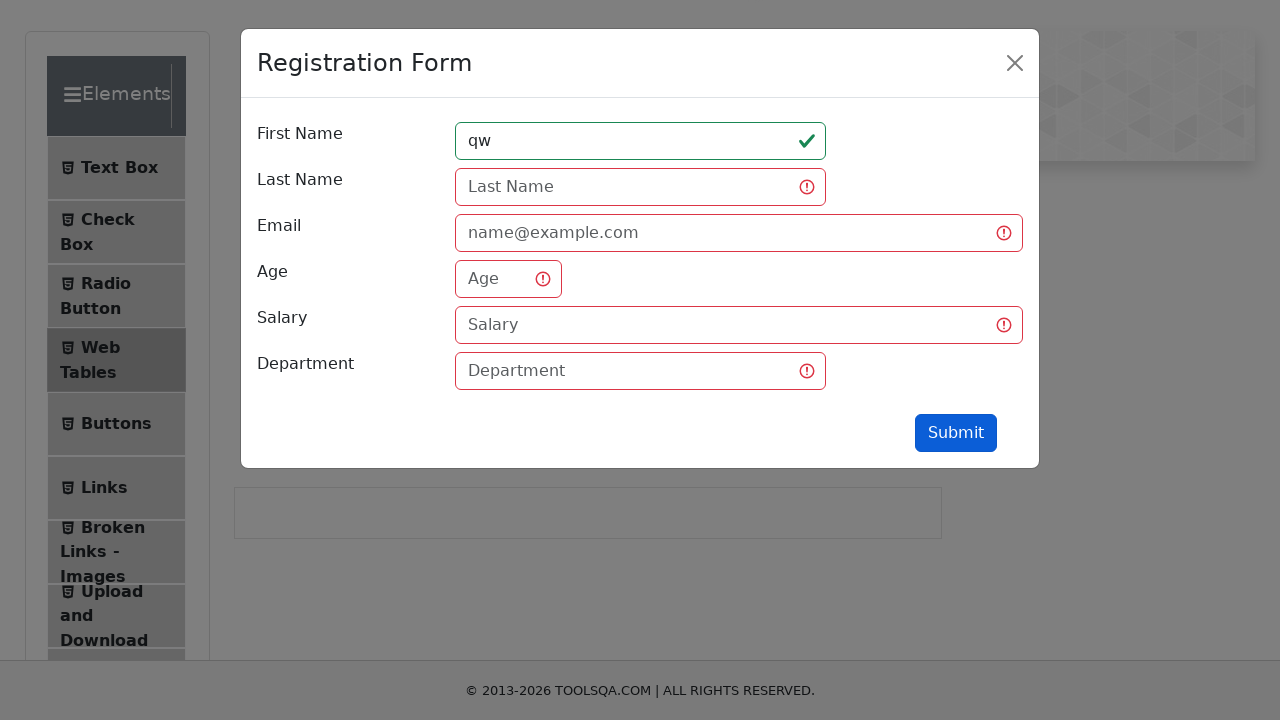

Filled FirstName field with maximum value 'qwertyuiopasdfghjklzxcvbnm' on #firstName
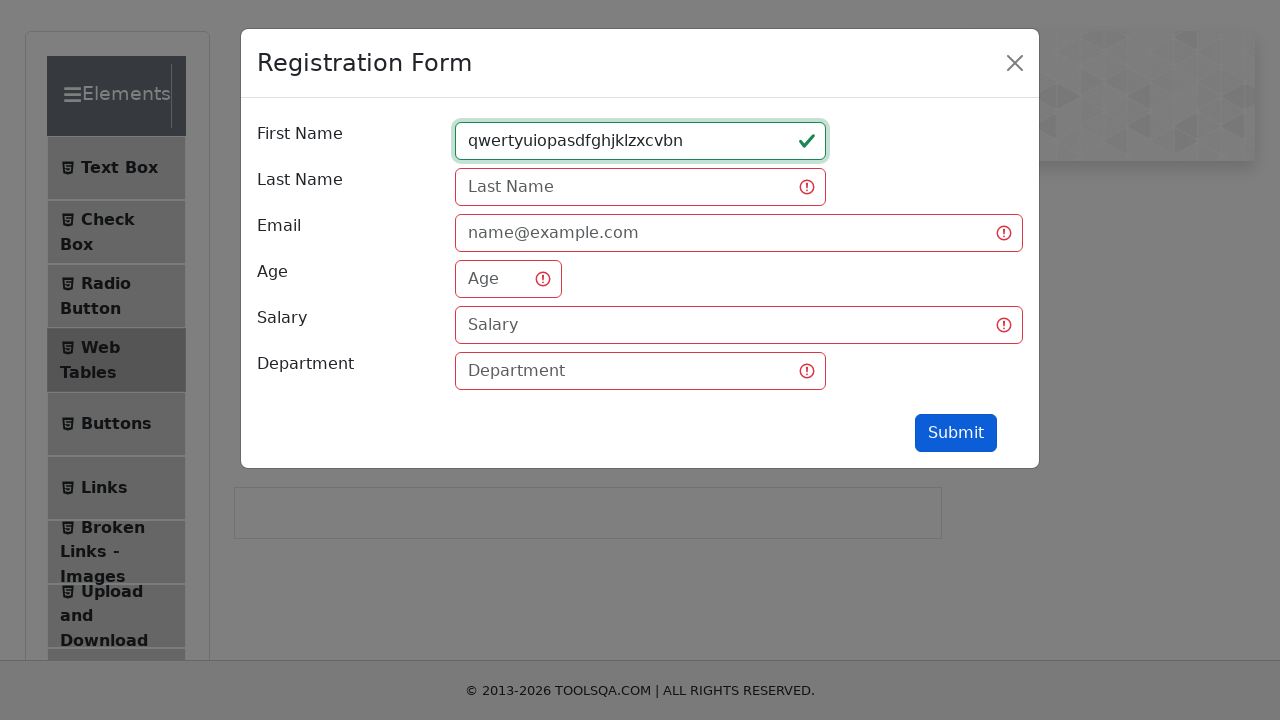

Waited 500ms after entering maximum value
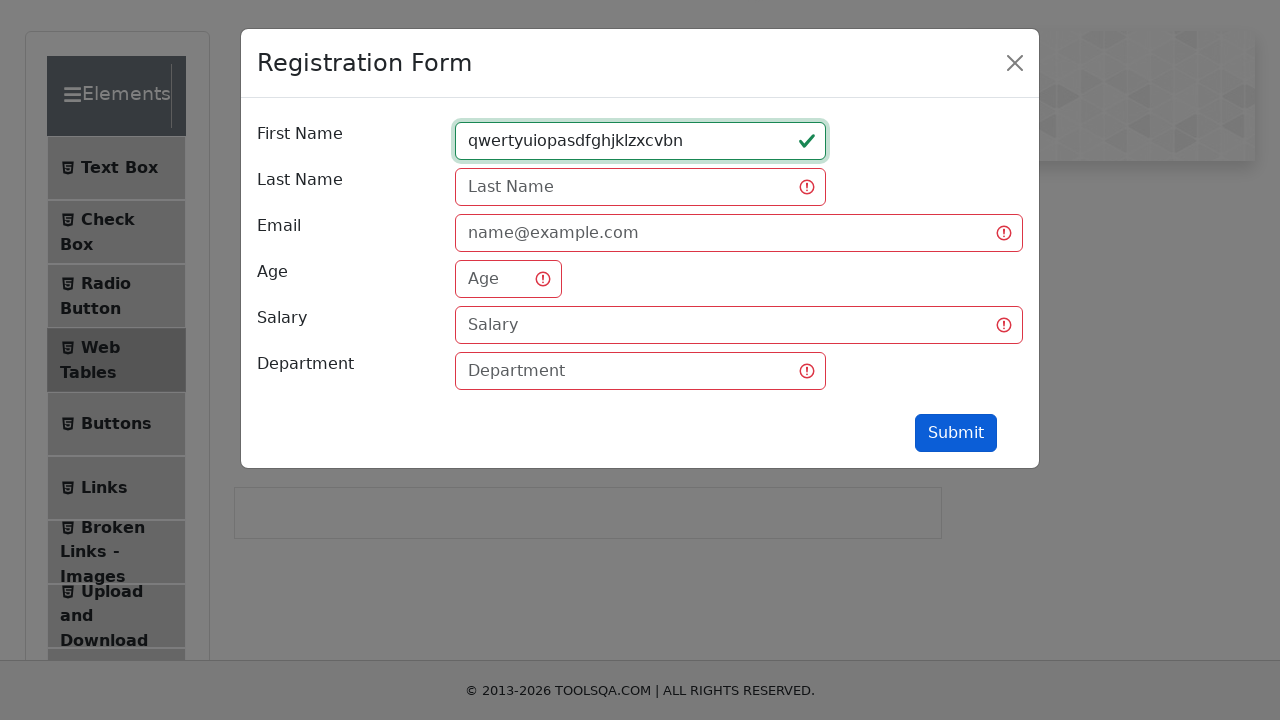

Filled FirstName field with numeric value '123456789012345678901234567890' on #firstName
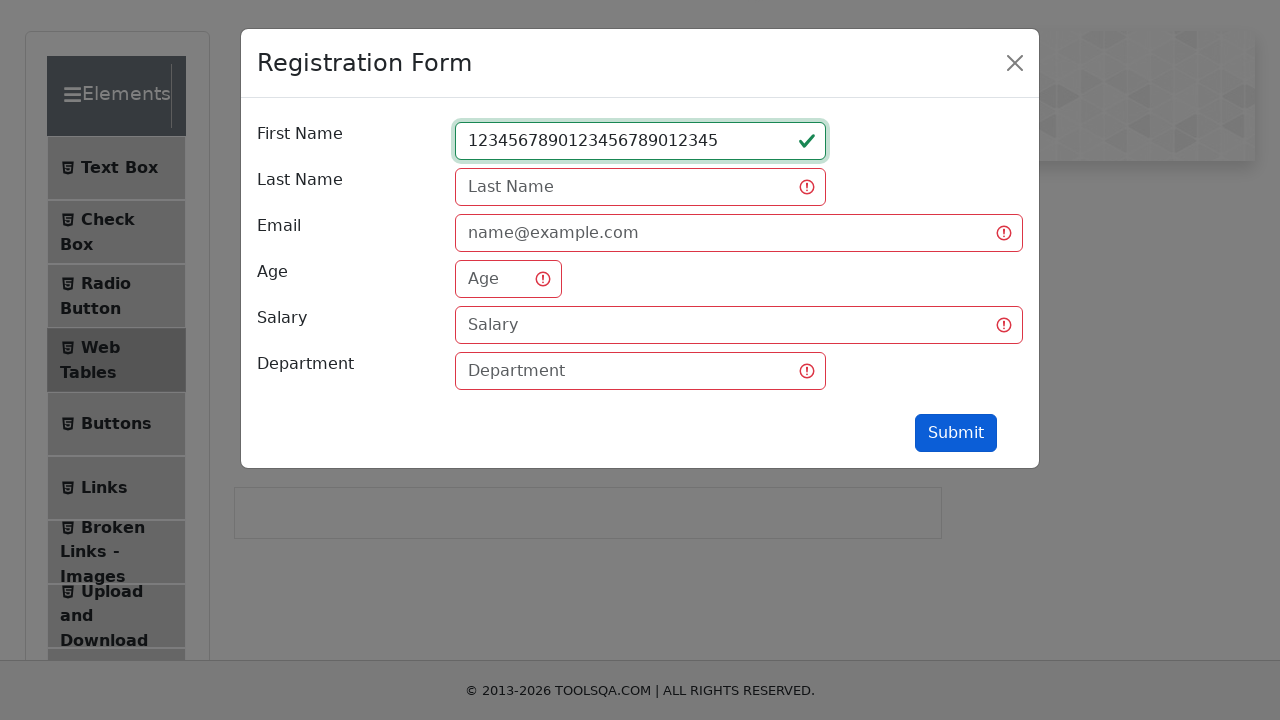

Waited 500ms after entering numeric value
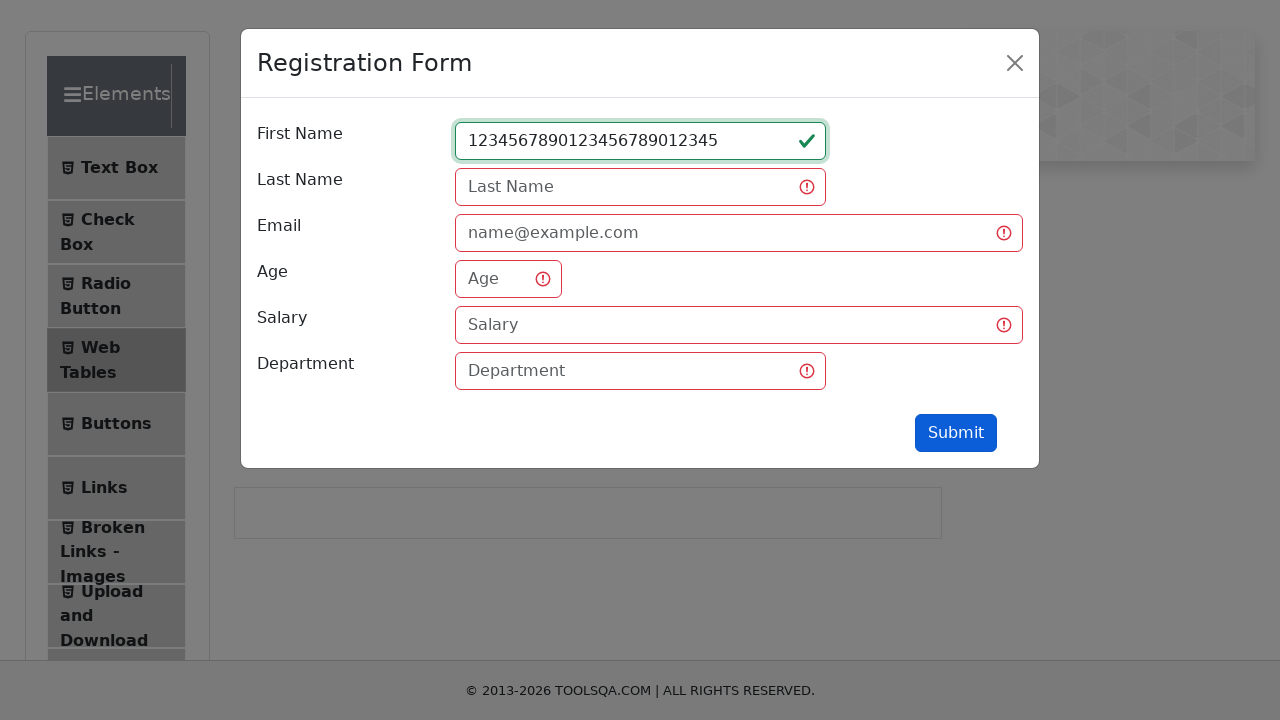

Filled FirstName field with special characters '!@#$%^&*()<>?:[]`,.,.<>/`~' on #firstName
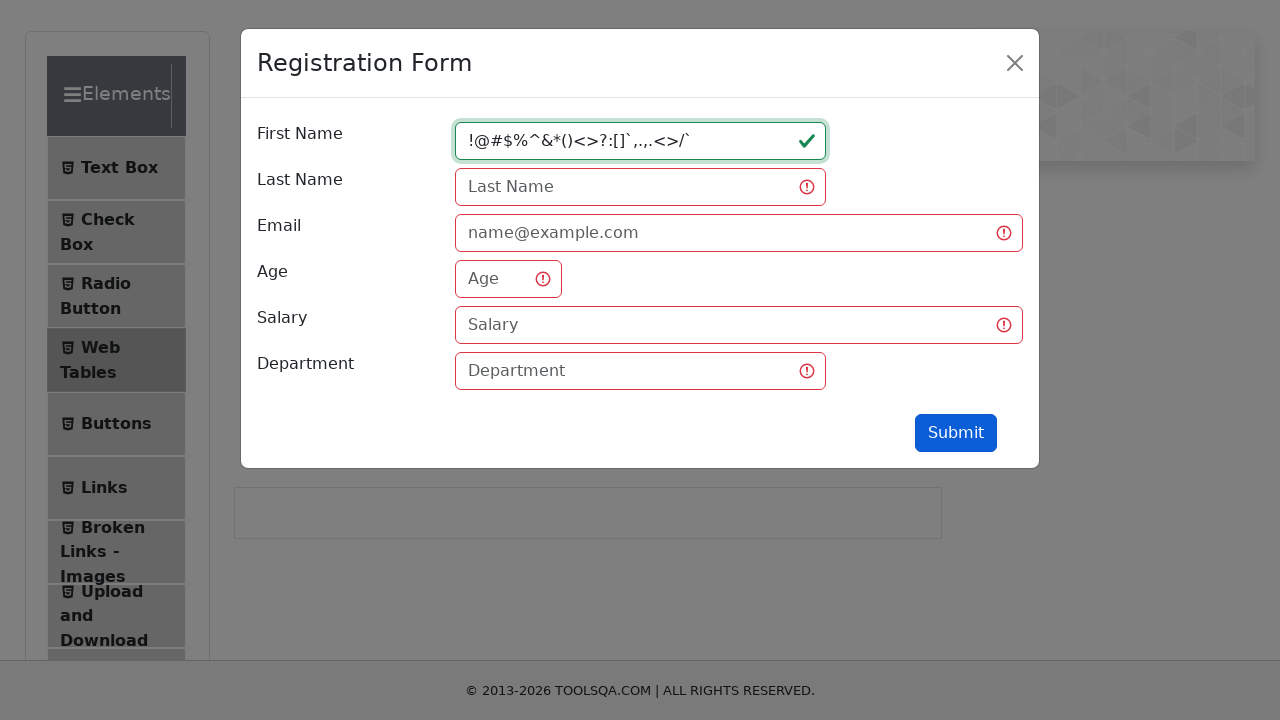

Waited 500ms after entering special characters
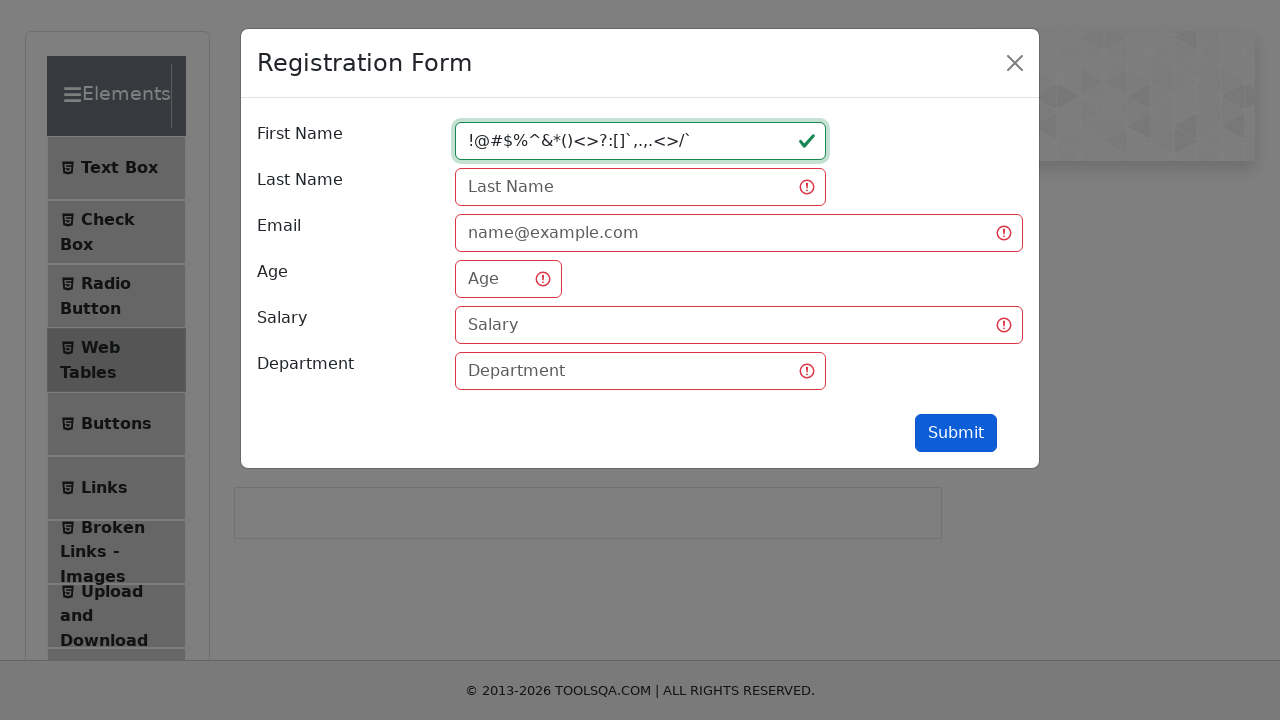

Filled FirstName field with valid input 'Subha' on #firstName
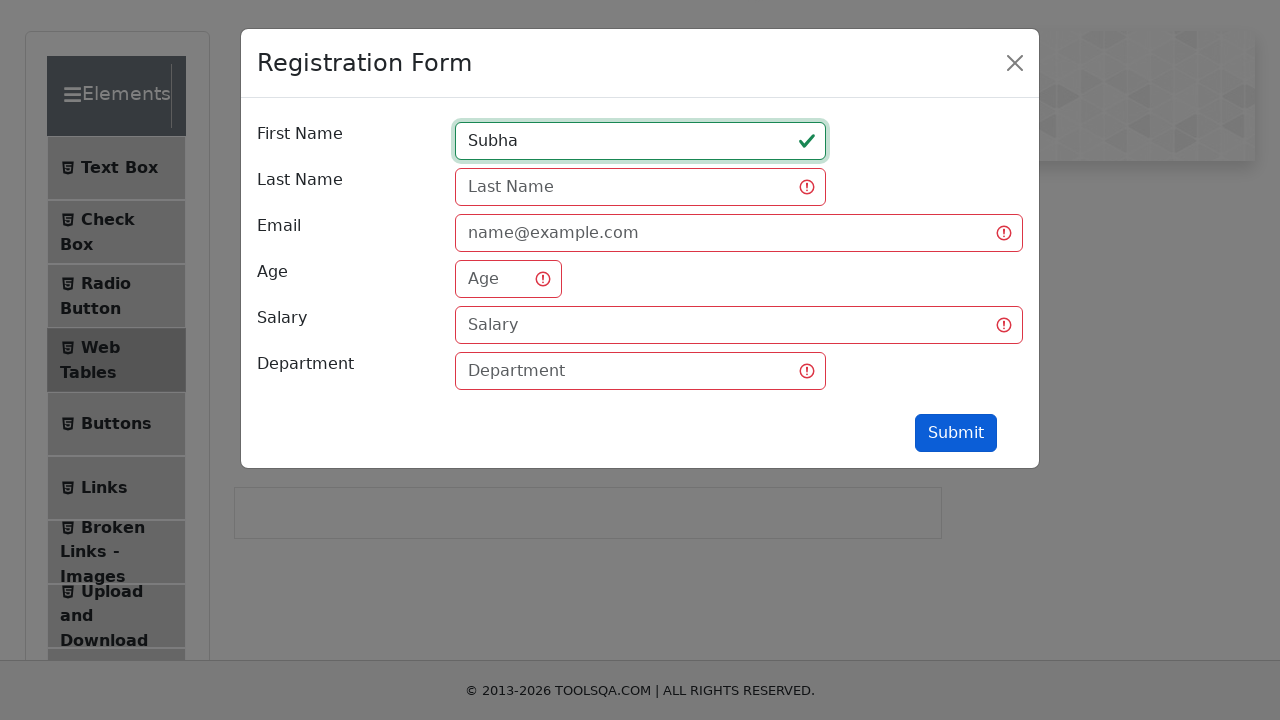

Waited 500ms after entering valid input
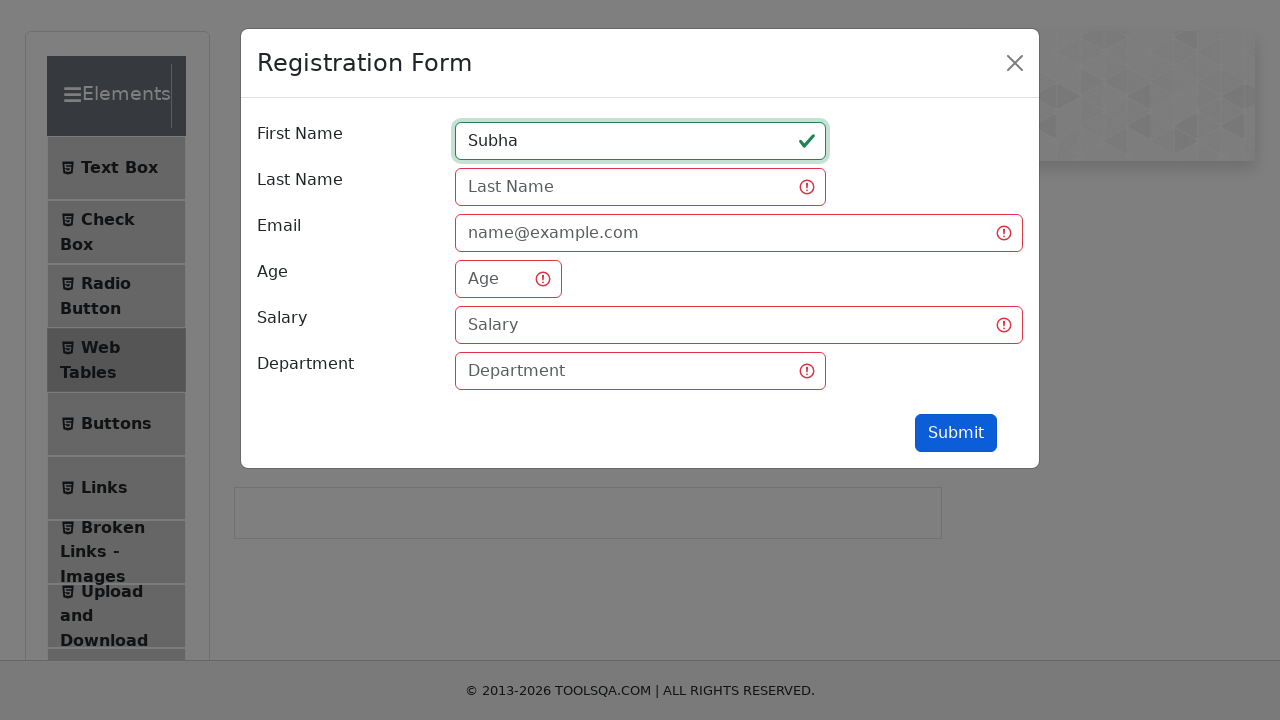

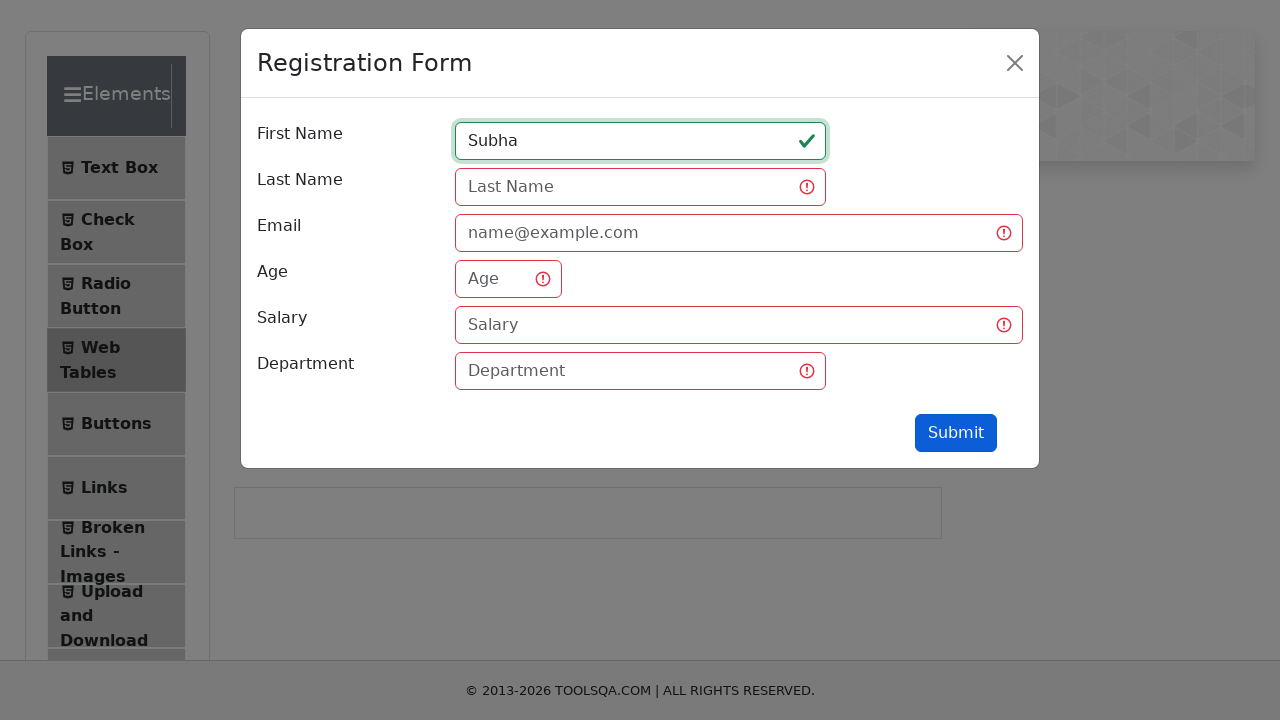